Tests creating a new paste on Pastebin by filling in the paste content, title, selecting a 10-minute expiration time, and clicking the create button.

Starting URL: https://pastebin.com

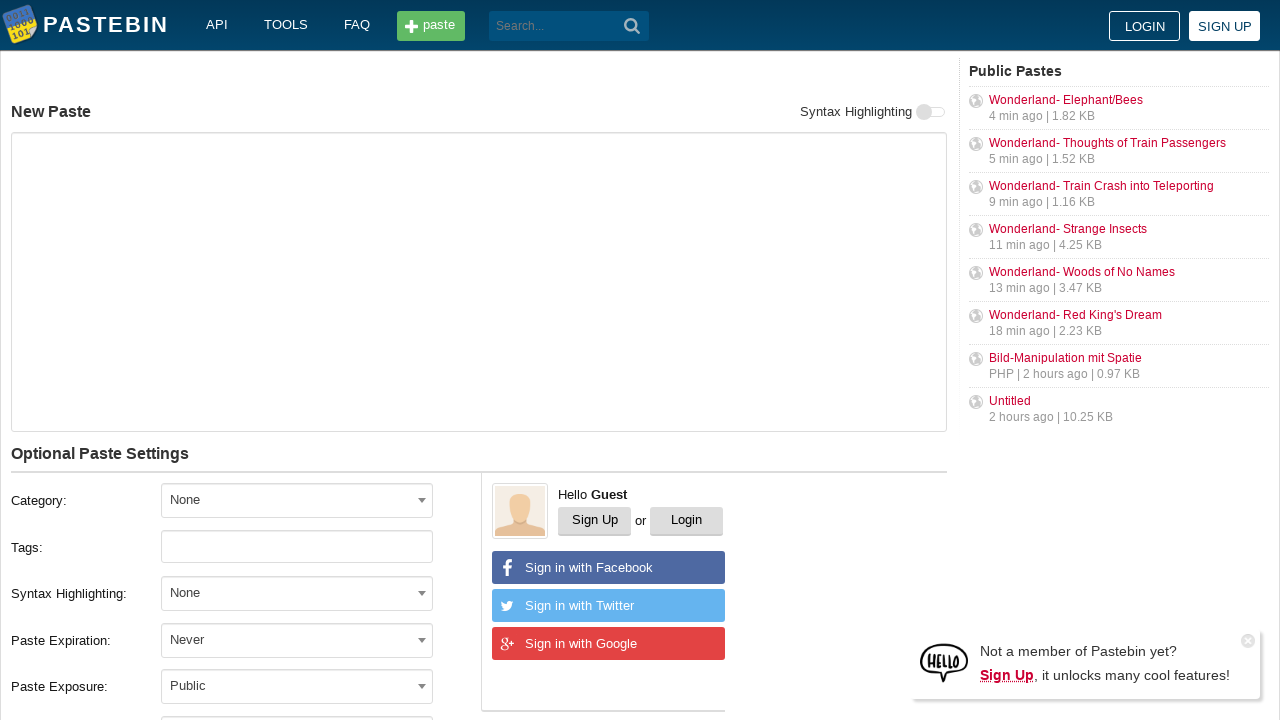

Filled paste content with 'Code WebDriver' on #postform-text
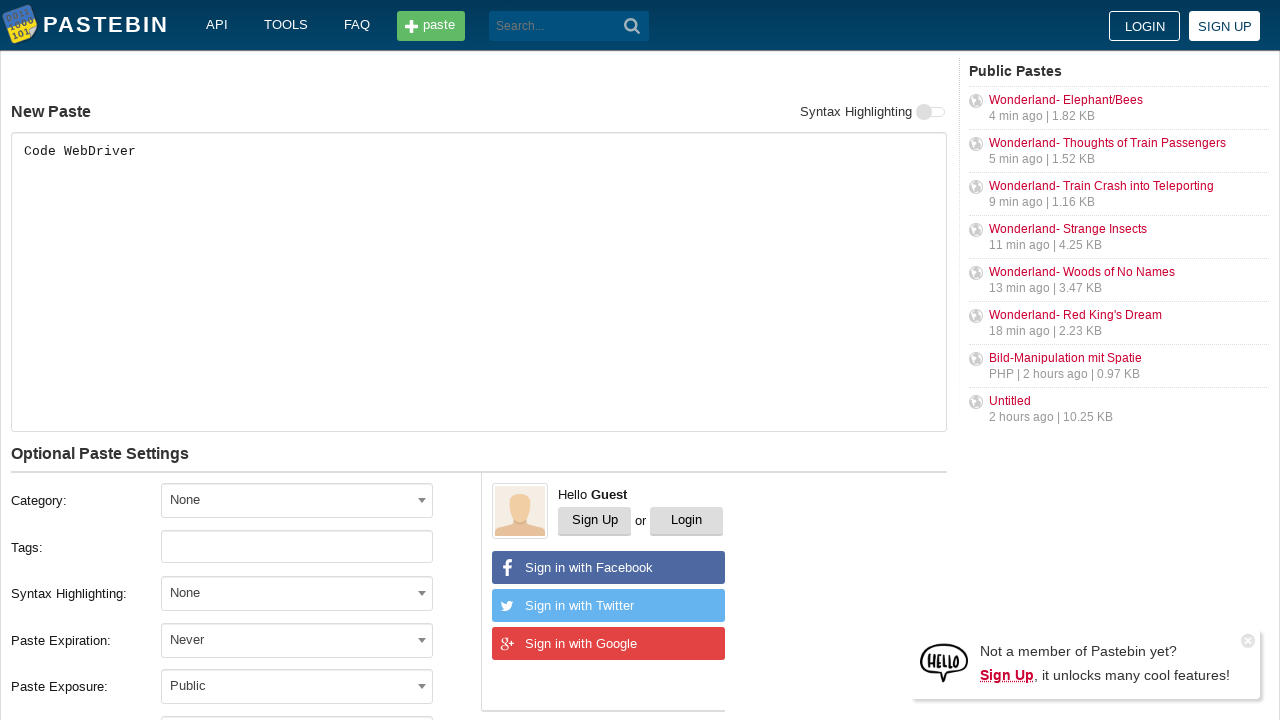

Filled paste title with 'helloweb' on input#postform-name
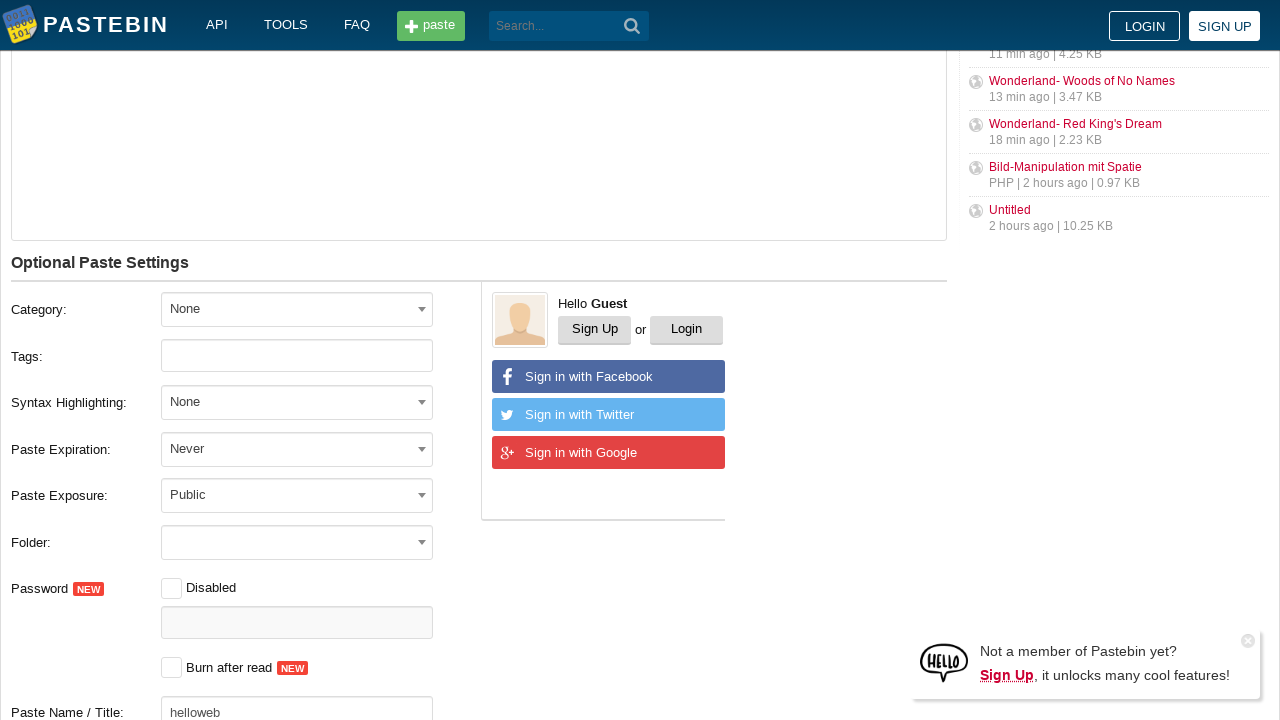

Clicked on paste expiration dropdown to open it at (311, 449) on //label[text()="Paste Expiration:"]/following-sibling::div
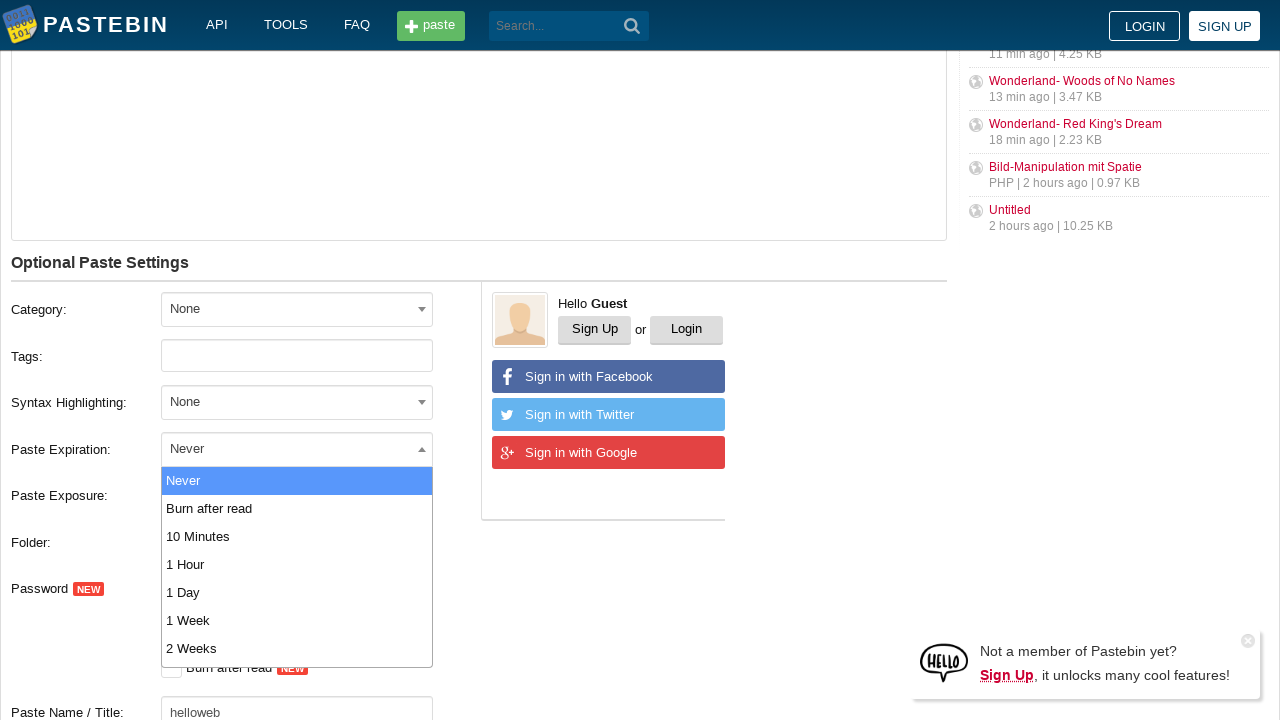

Selected '10 Minutes' expiration option at (297, 536) on xpath=//span[@class='select2-results']//li[text()='10 Minutes']
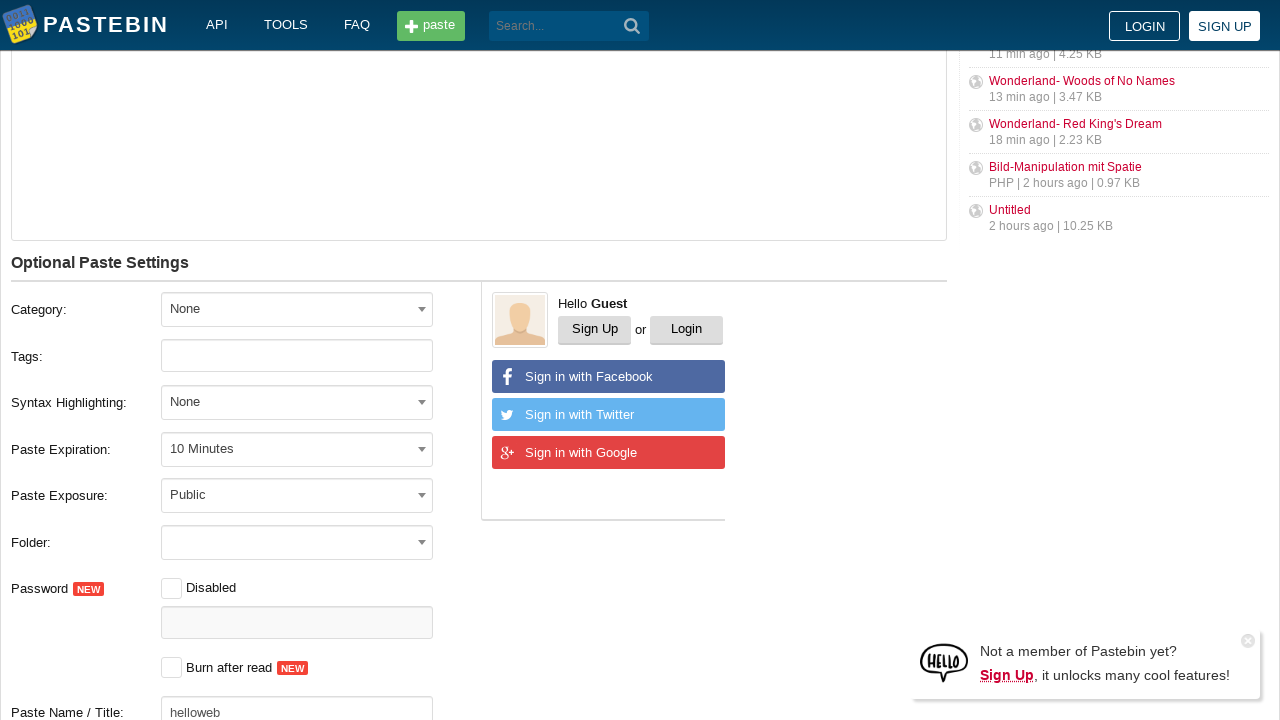

Clicked 'Create New Paste' button to submit the form at (240, 400) on xpath=//button[text()='Create New Paste']
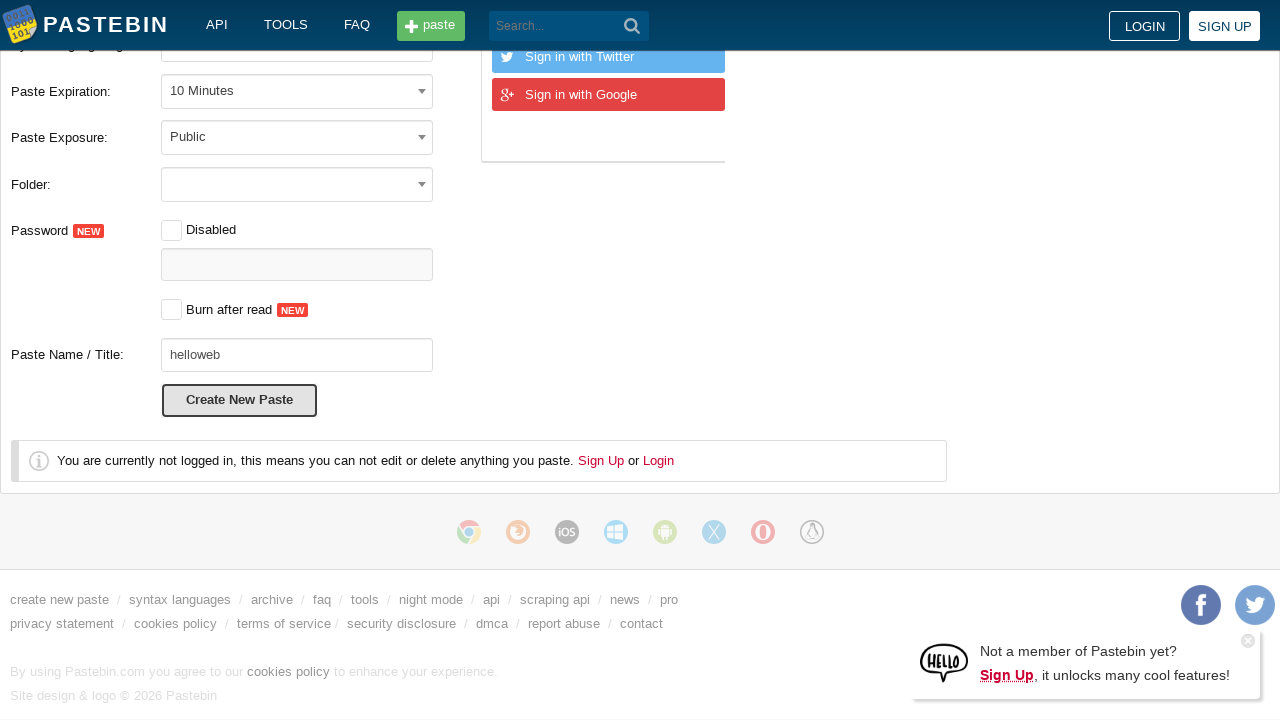

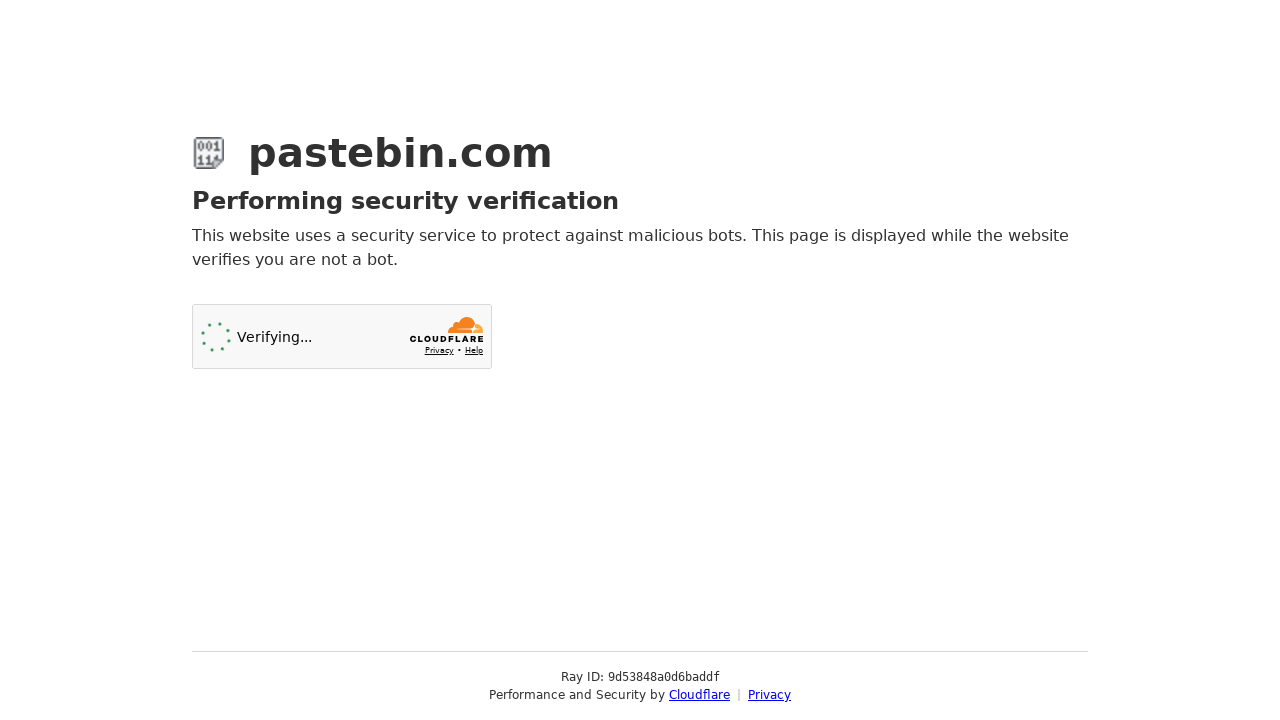